Tests the product cart functionality by viewing a product, setting quantity to 4, adding it to cart, and verifying the cart displays the correct quantity.

Starting URL: http://automationexercise.com

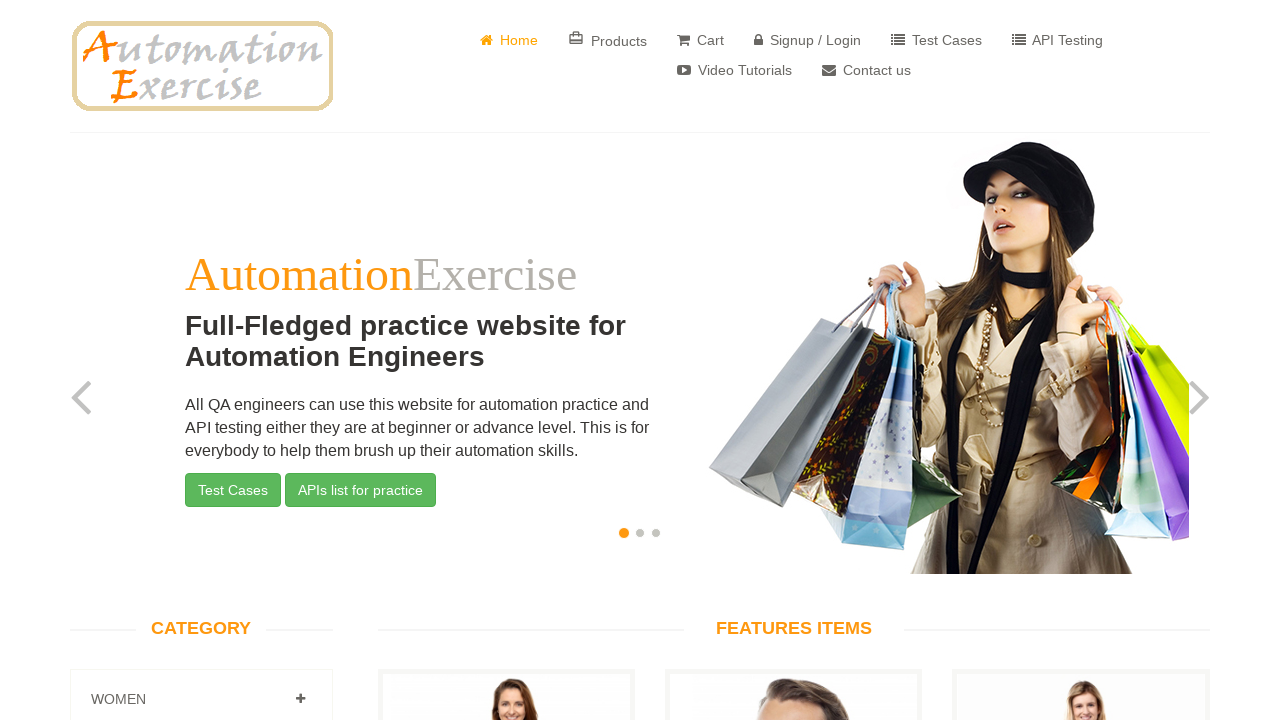

Home page header loaded
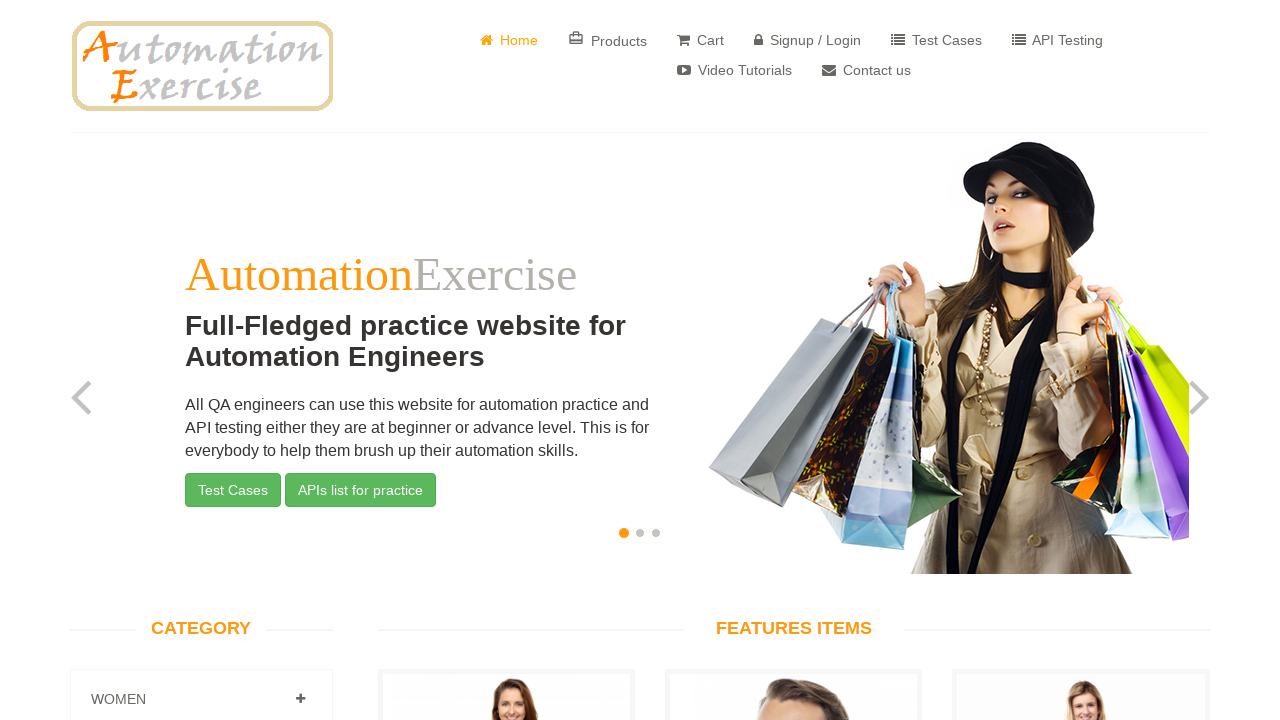

Clicked 'View Product' for product ID 6 at (1081, 360) on a[href='/product_details/6']
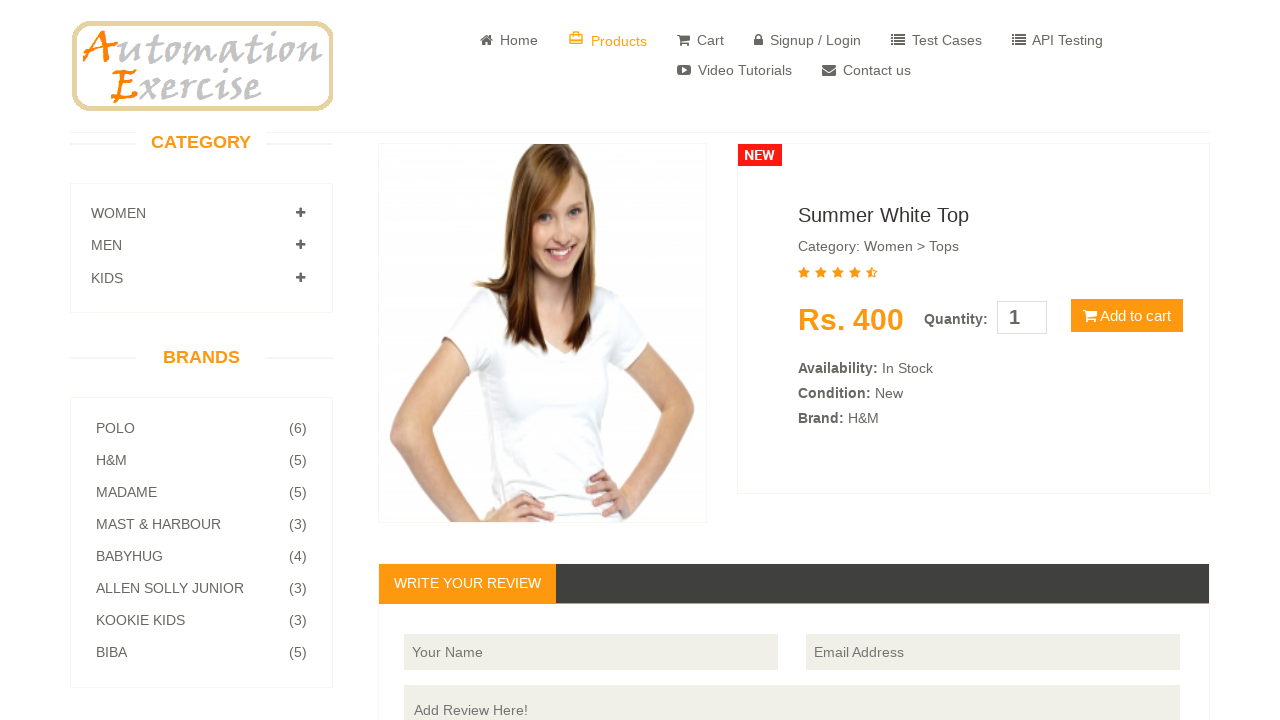

Product details page loaded
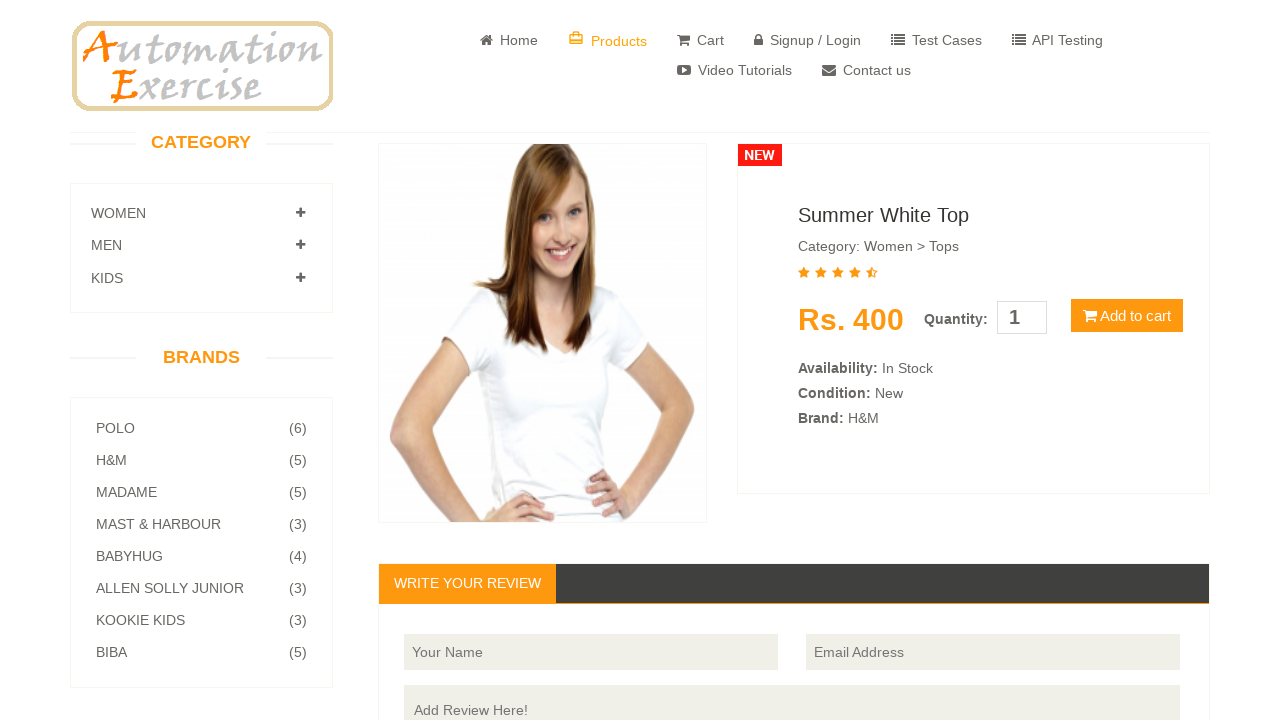

Set product quantity to 4 on #quantity
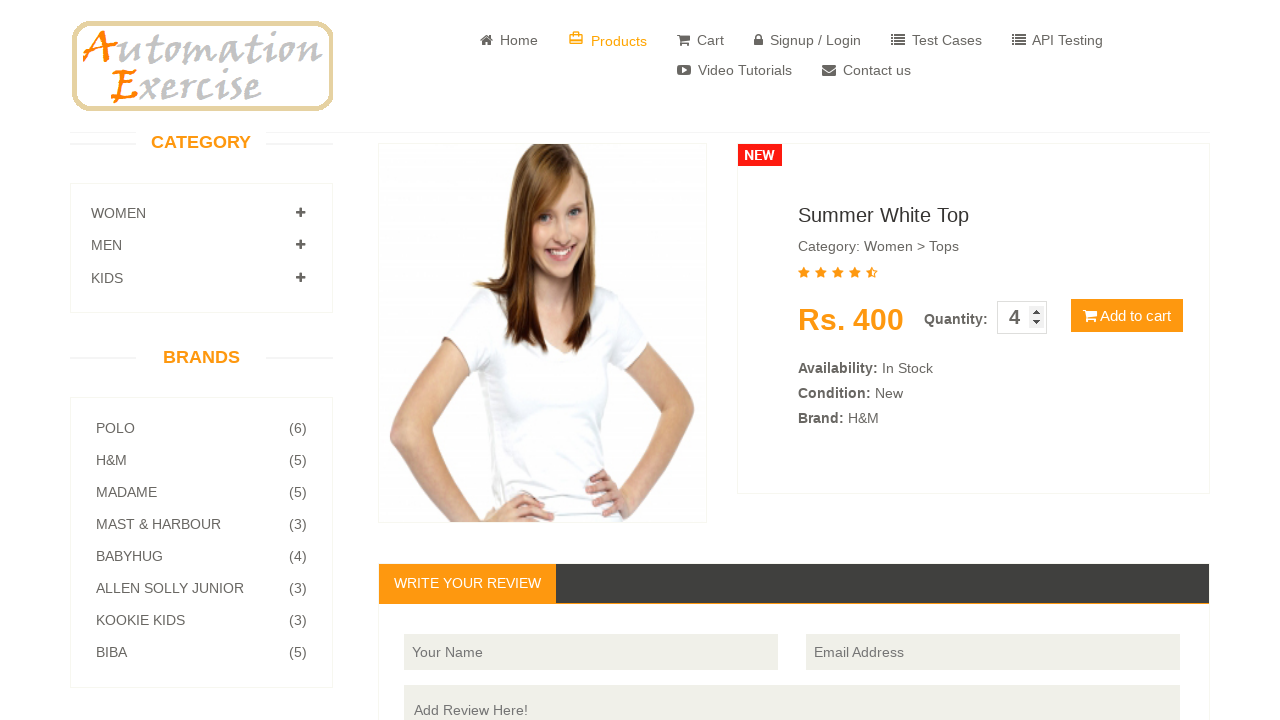

Clicked 'Add to cart' button at (1127, 316) on button.cart
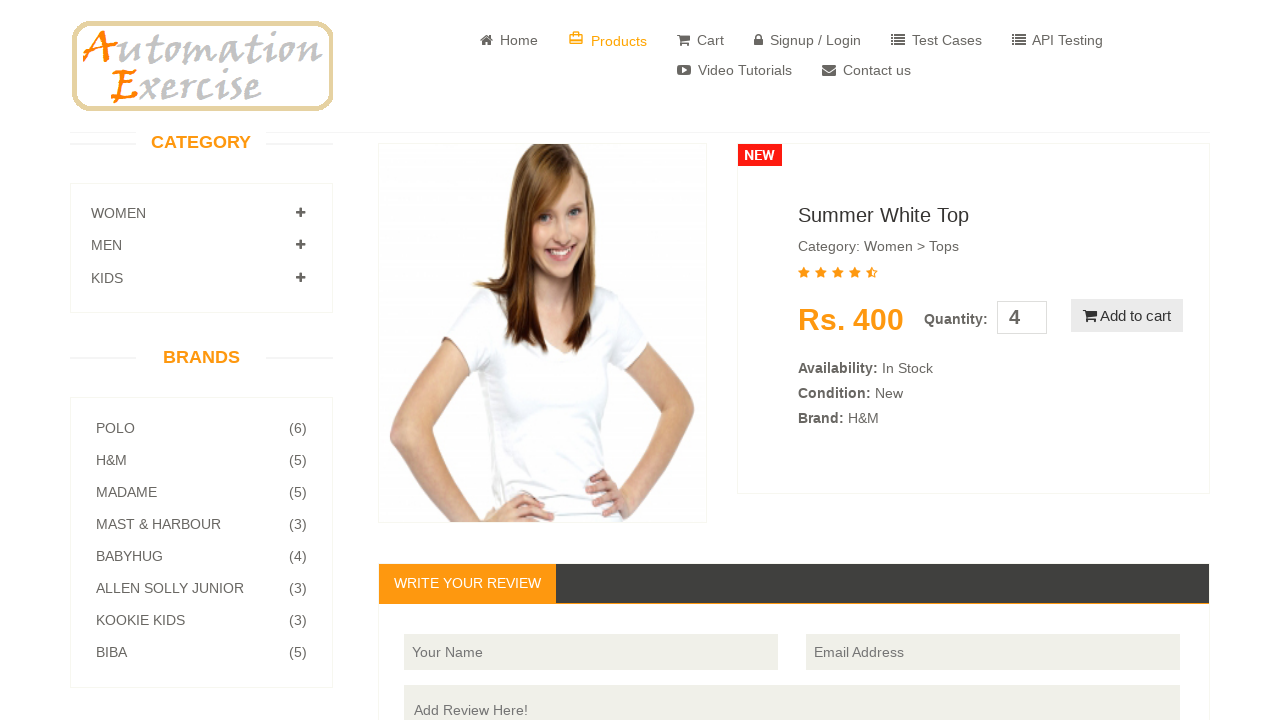

Cart modal appeared
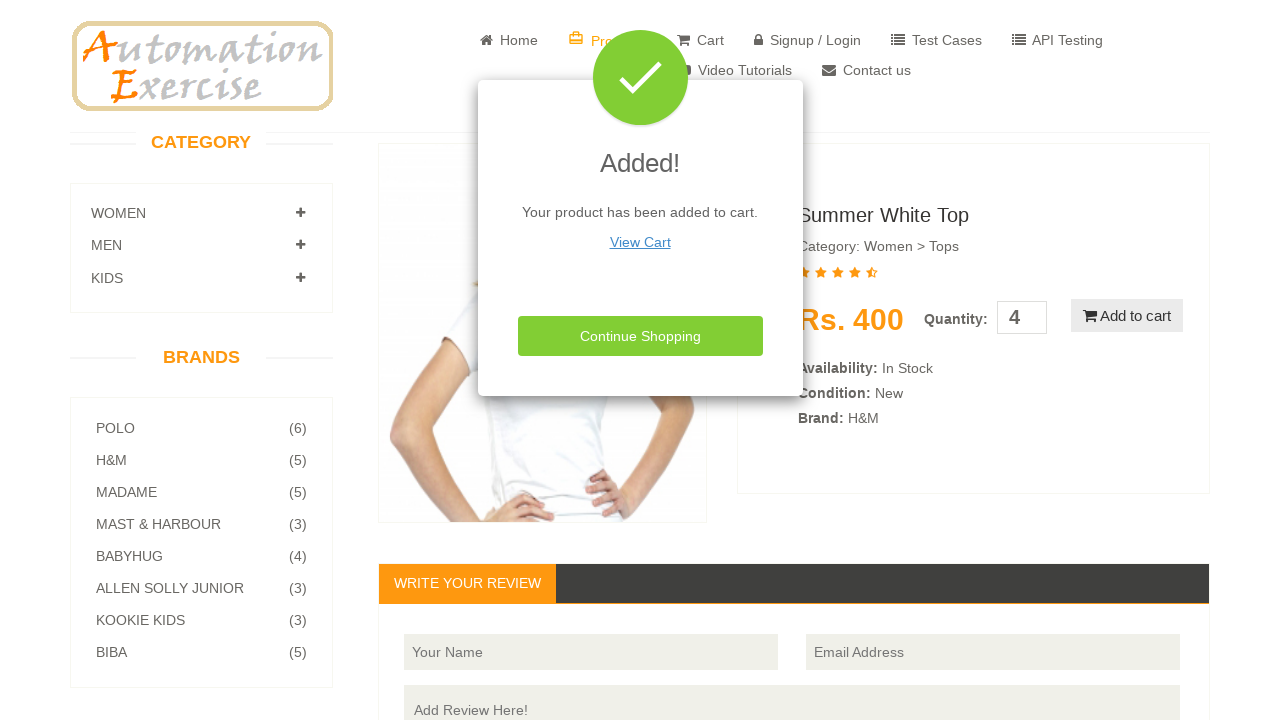

Clicked 'View Cart' link in cart modal at (640, 242) on #cartModal a[href='/view_cart']
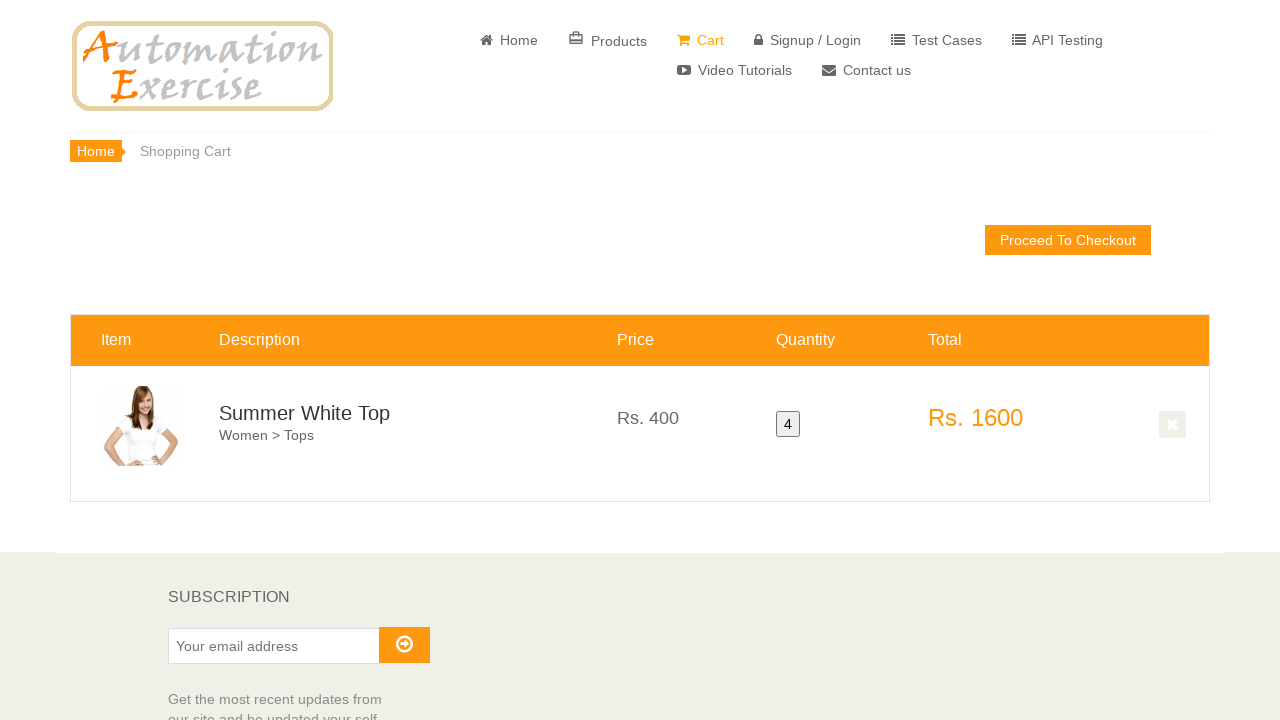

Cart page loaded with product quantity displayed
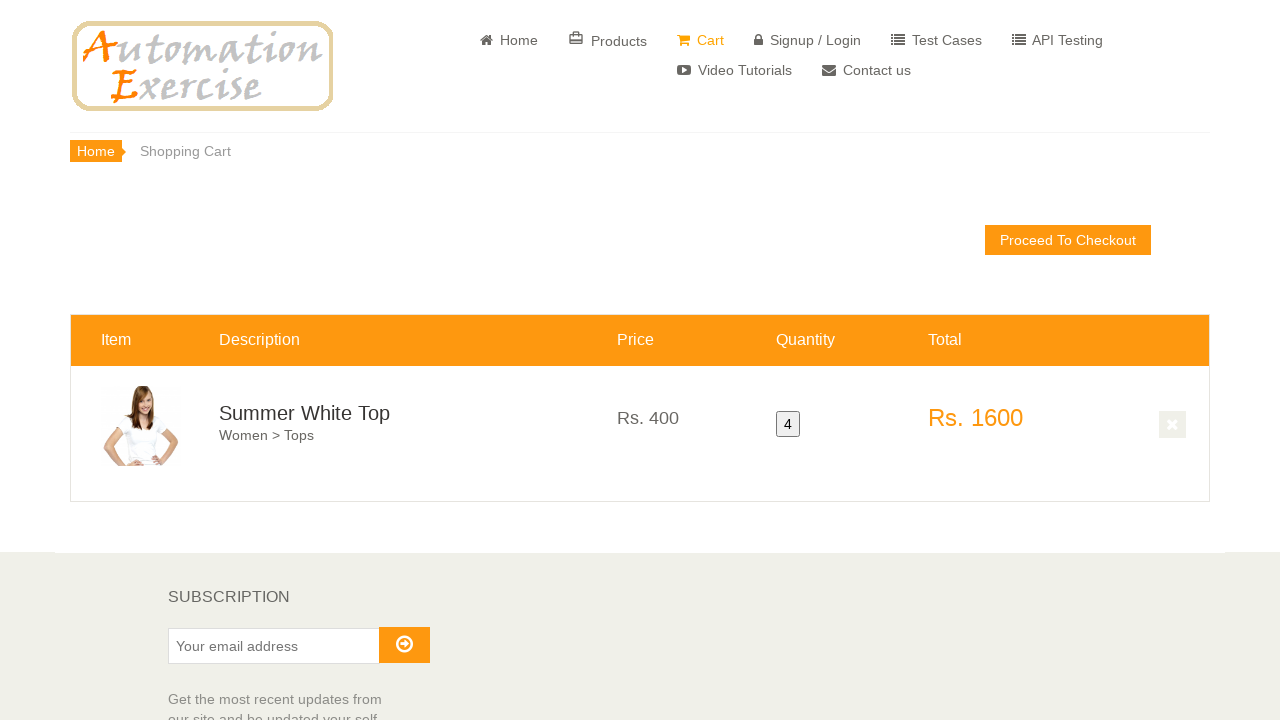

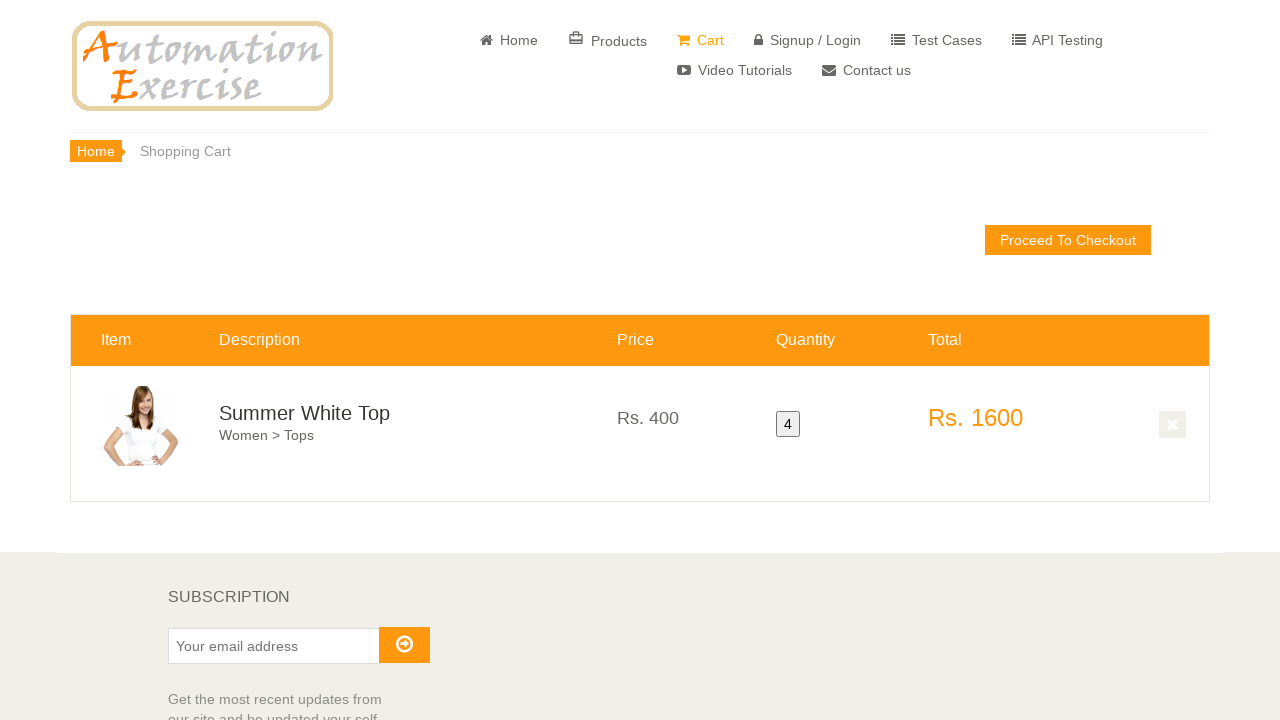